Tests JavaScript prompt dialog functionality by clicking the prompt button, entering text into the prompt, and accepting it.

Starting URL: https://the-internet.herokuapp.com/javascript_alerts

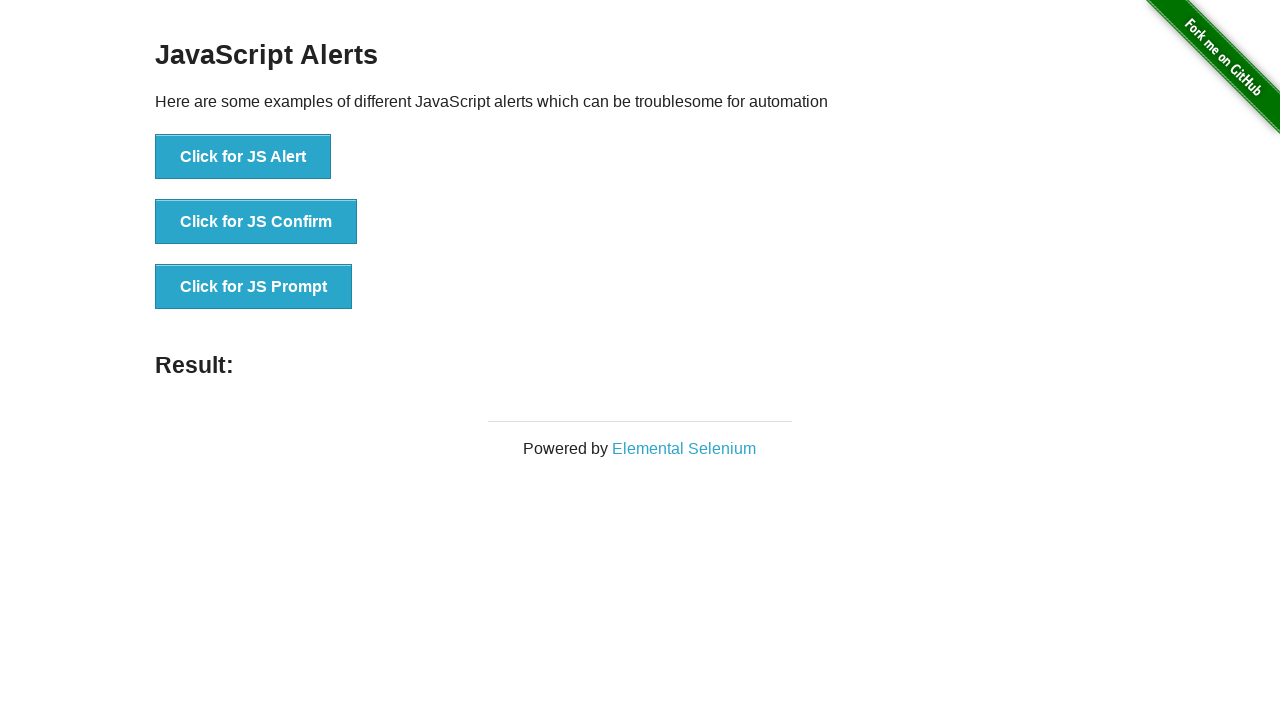

Clicked the JS Prompt button at (254, 287) on xpath=//button[text()='Click for JS Prompt']
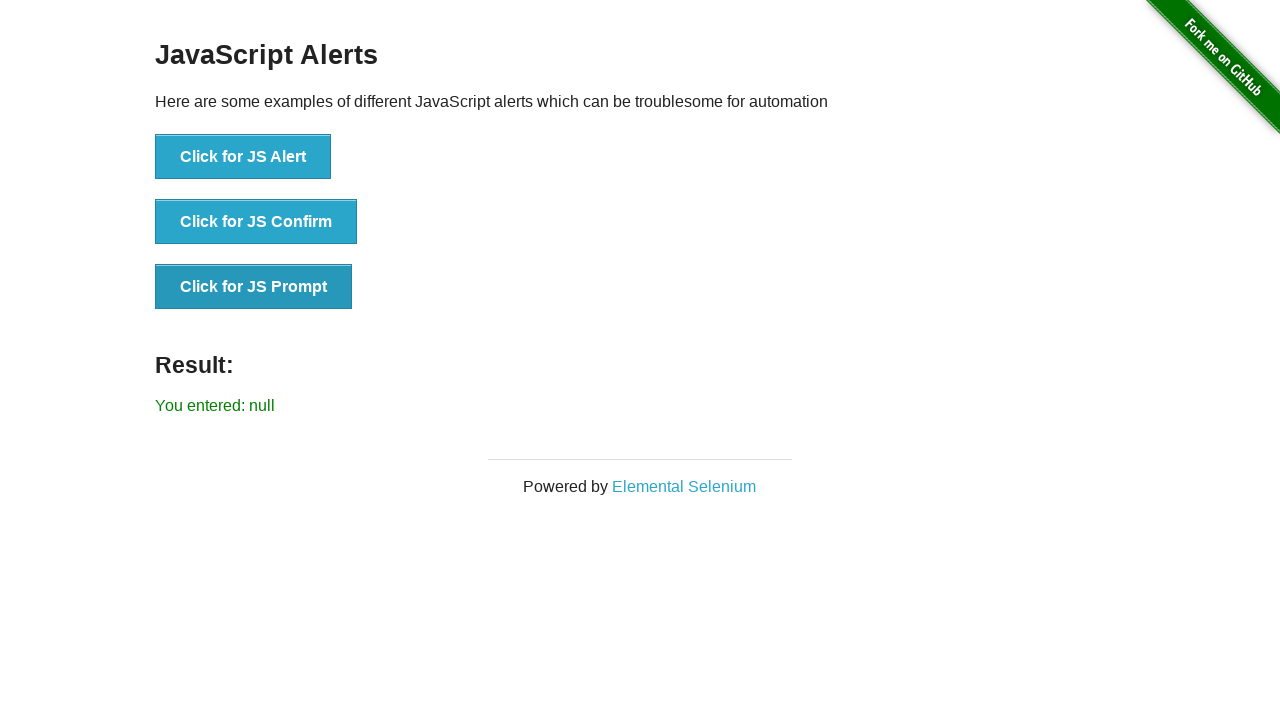

Set up dialog handler to accept prompt with text 'Gud night'
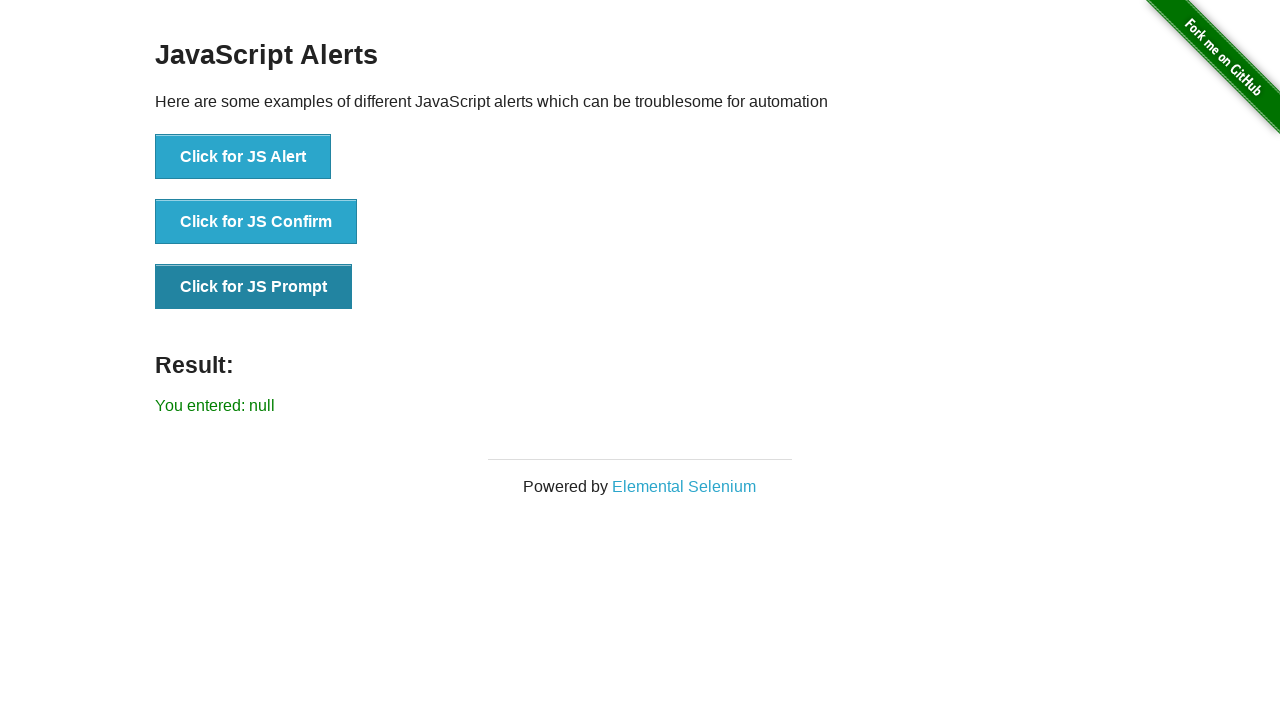

Clicked the JS Prompt button again to trigger dialog at (254, 287) on xpath=//button[text()='Click for JS Prompt']
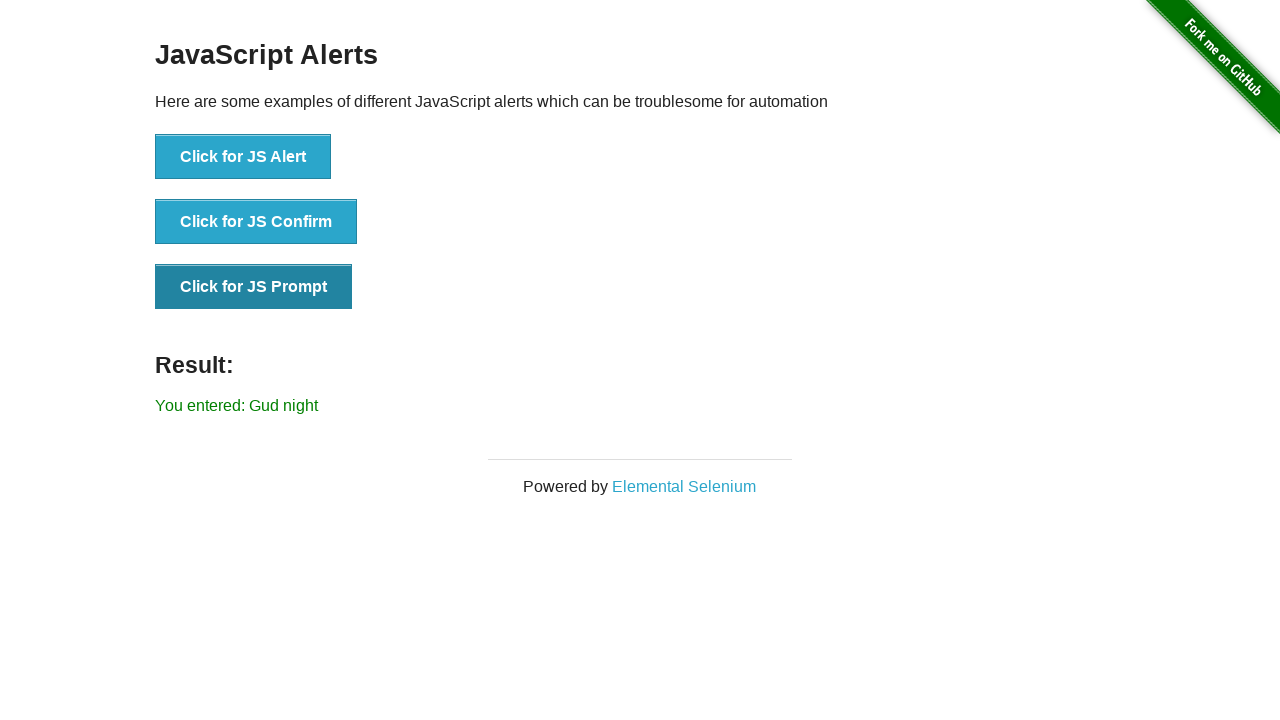

Prompt dialog accepted and result displayed
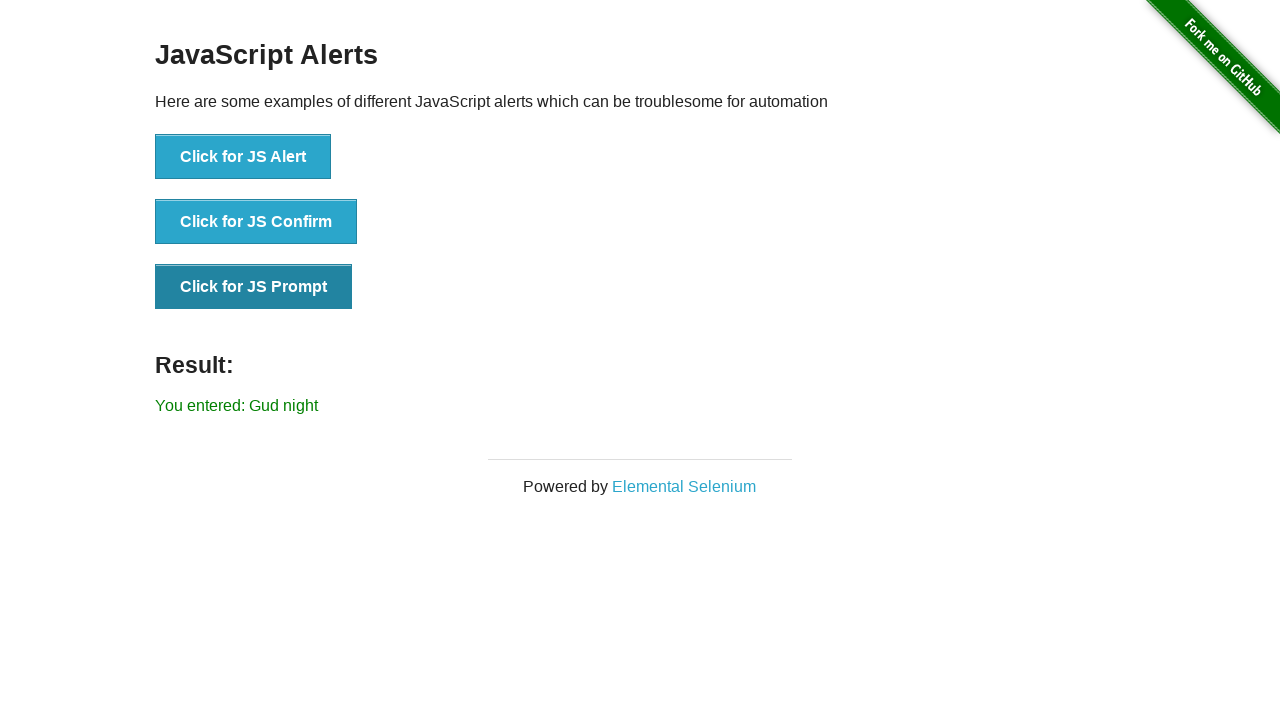

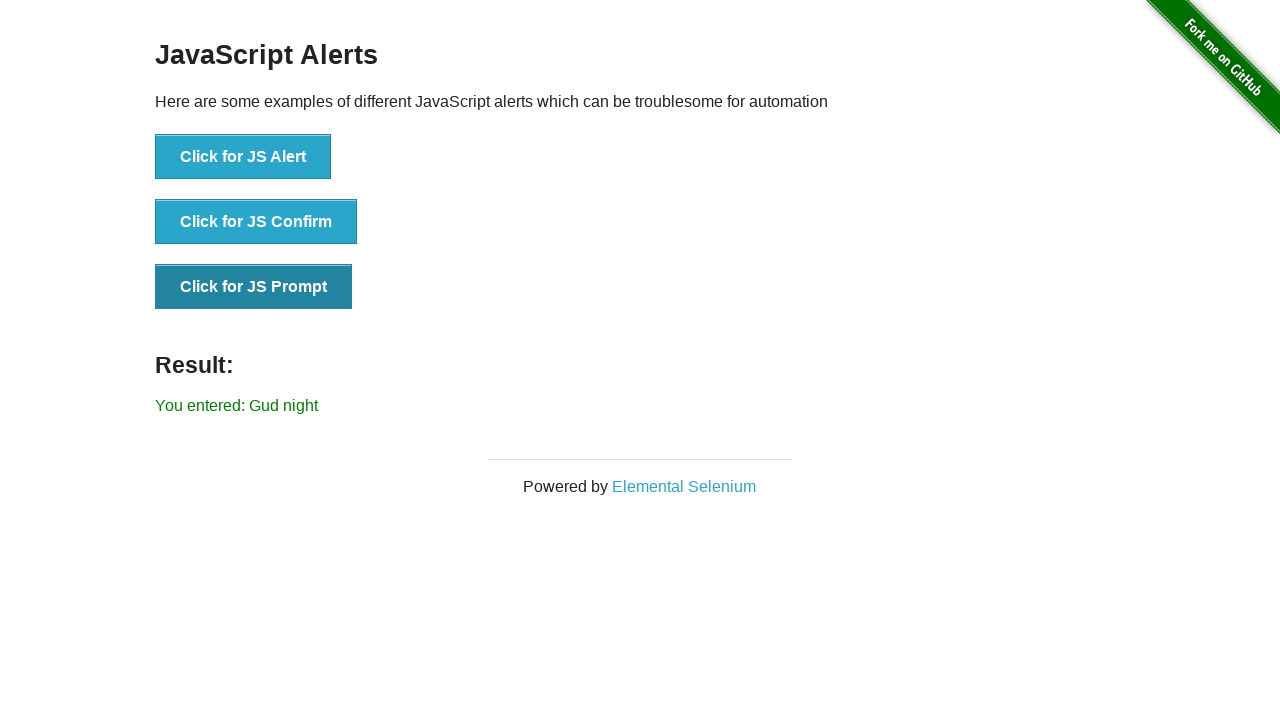